Tests opting out of A/B tests by adding an opt-out cookie before visiting the A/B test page, ensuring the opt-out is in effect from the start.

Starting URL: http://the-internet.herokuapp.com

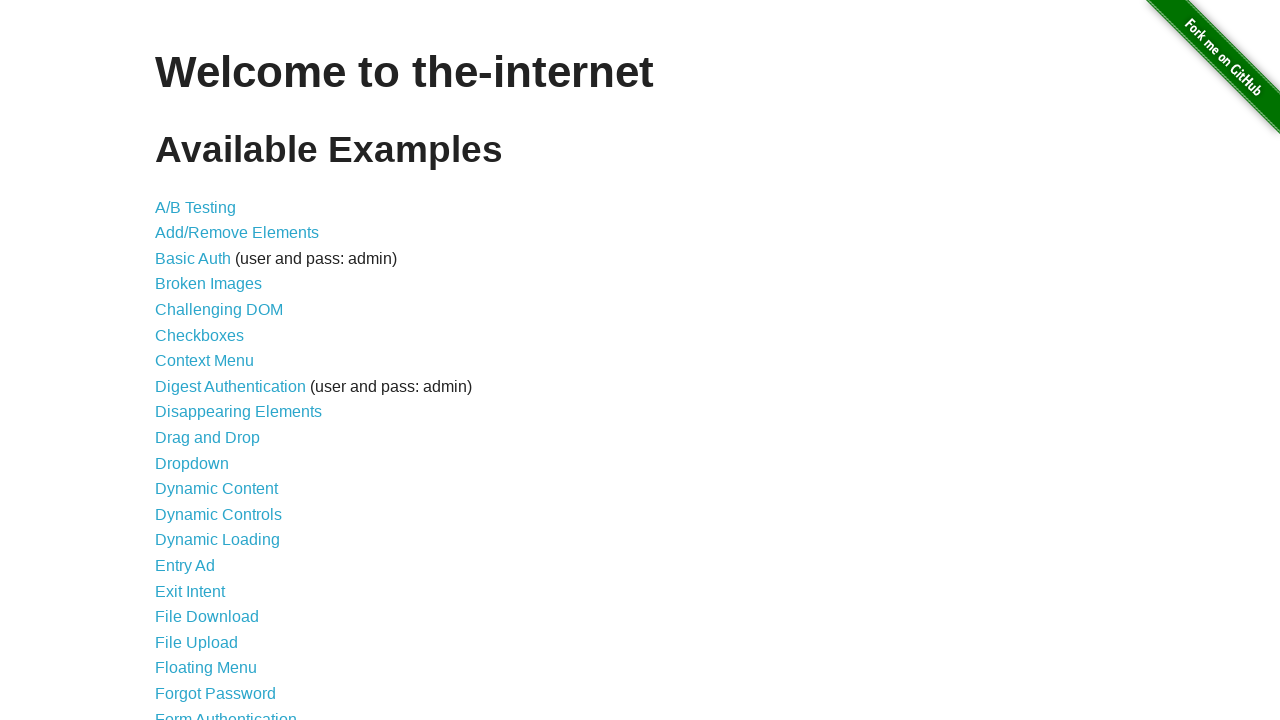

Added optimizelyOptOut cookie to context before visiting page
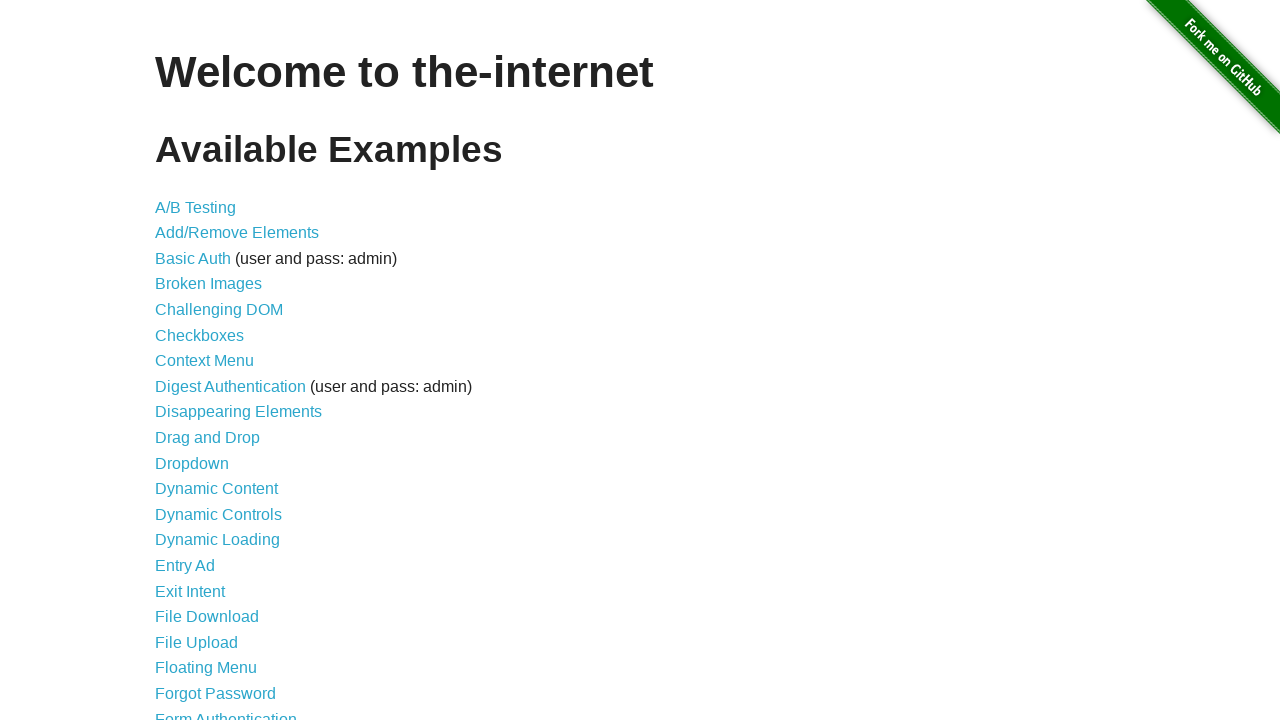

Navigated to A/B test page
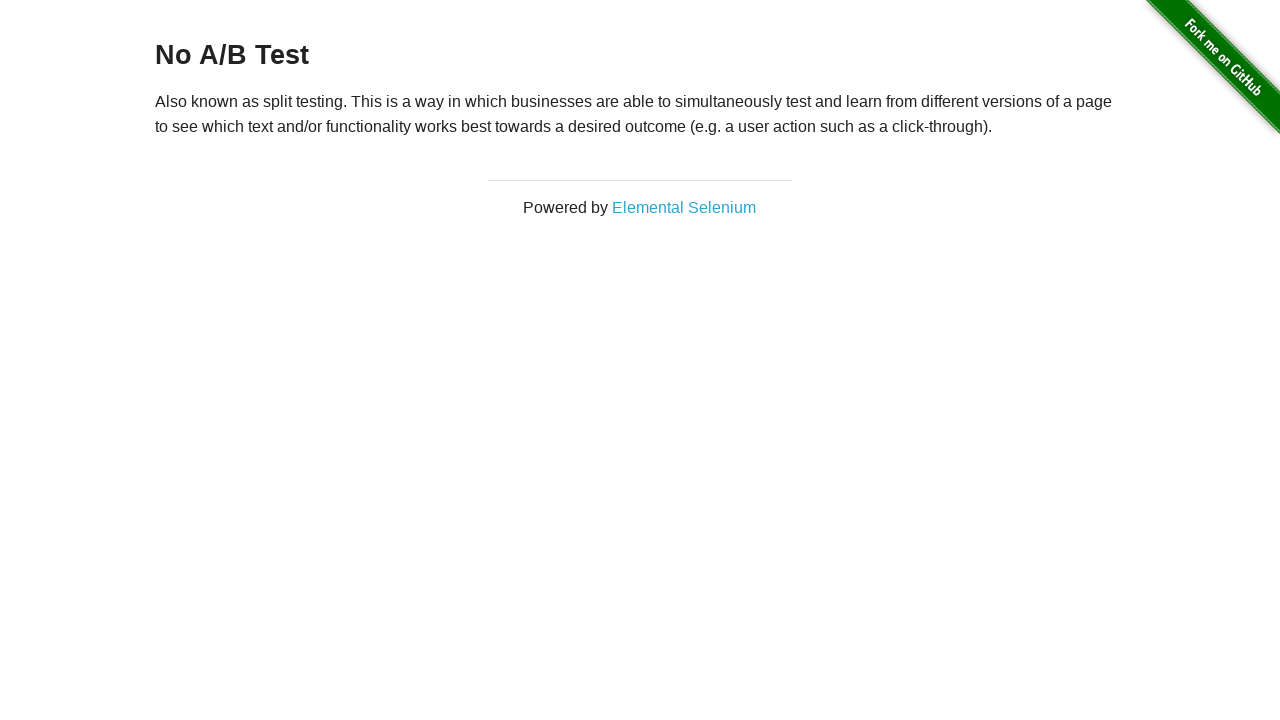

Retrieved heading text from page
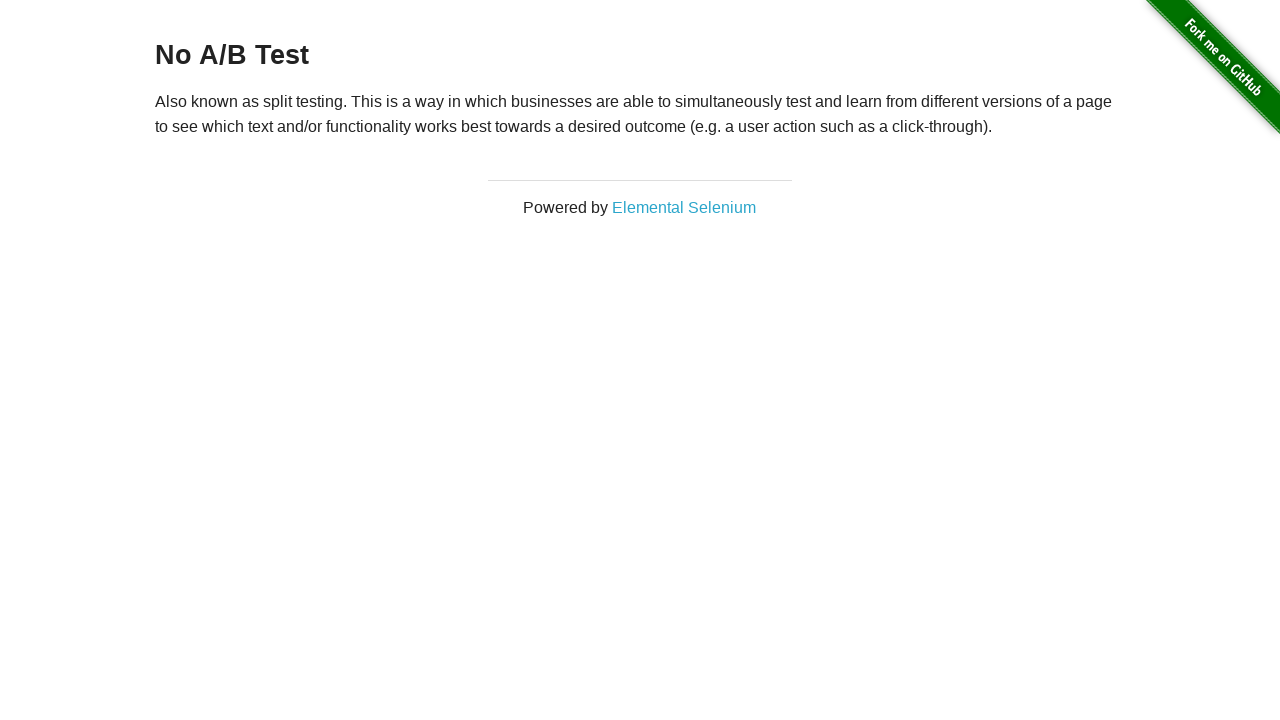

Asserted that heading text is 'No A/B Test', confirming opt-out is in effect
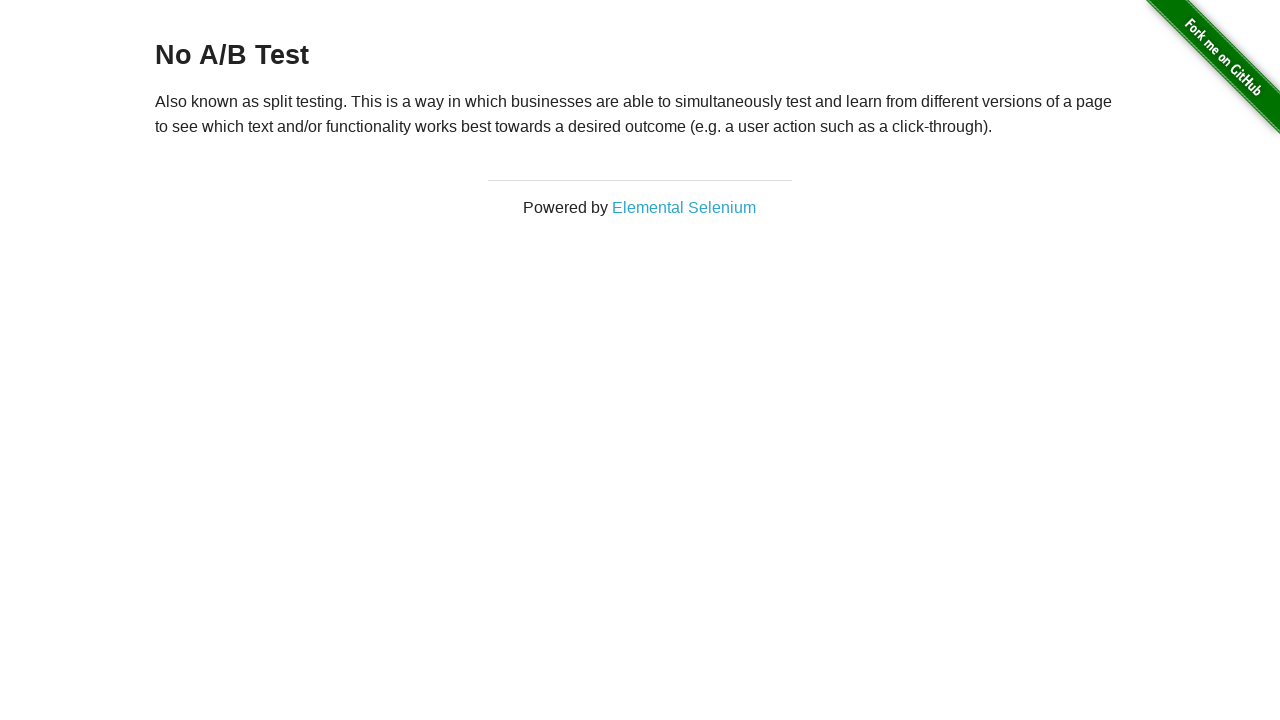

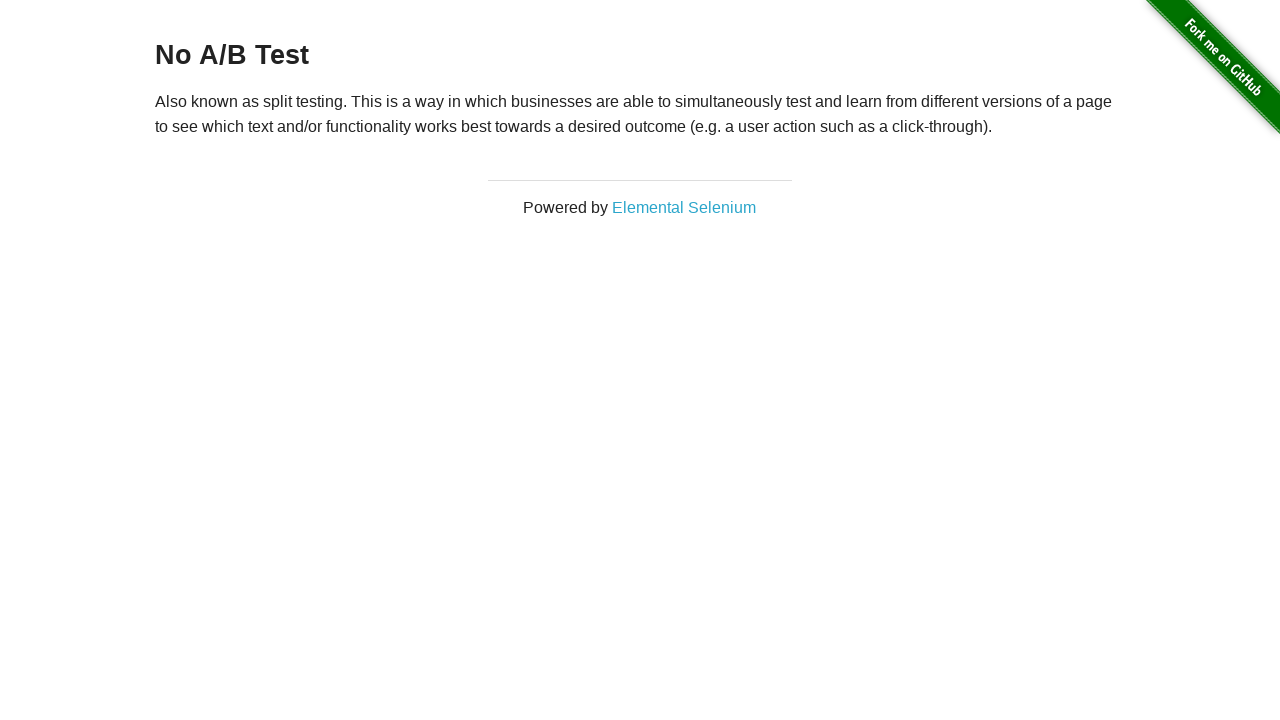